Tests page scrolling functionality by scrolling down and then up on the W3Schools website

Starting URL: https://www.w3schools.com/

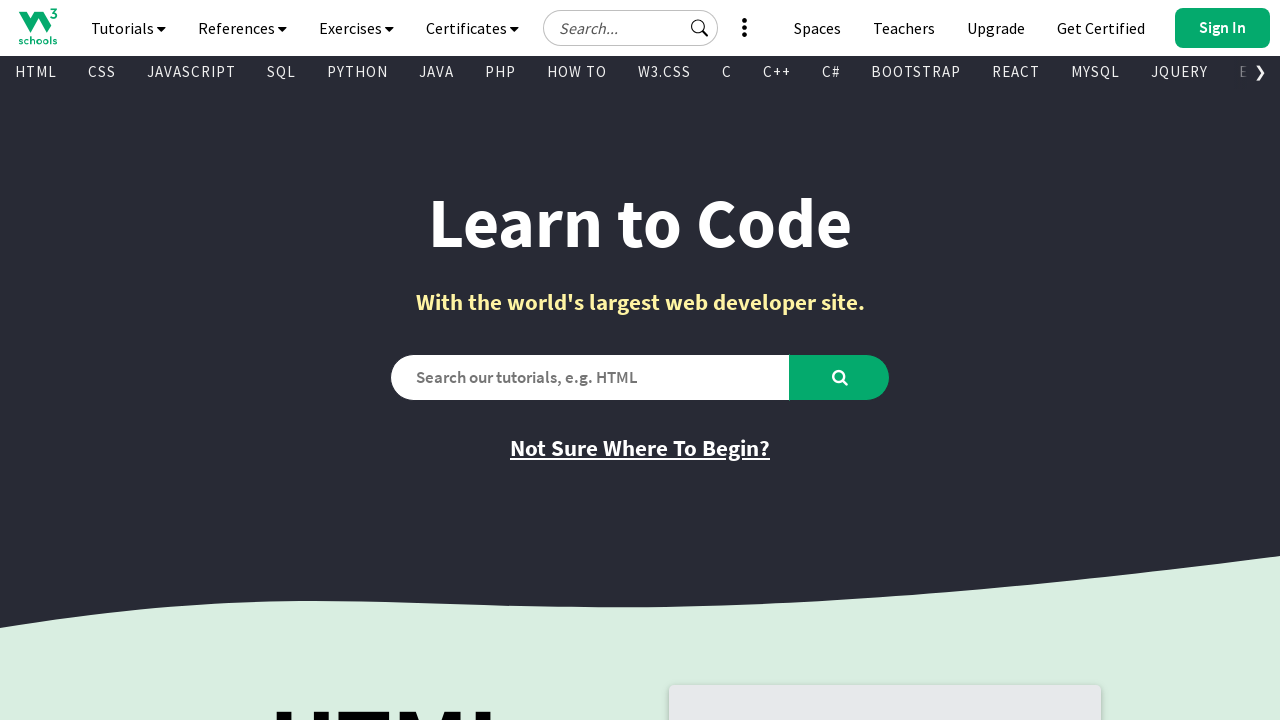

Scrolled down by 10000 pixels on W3Schools page
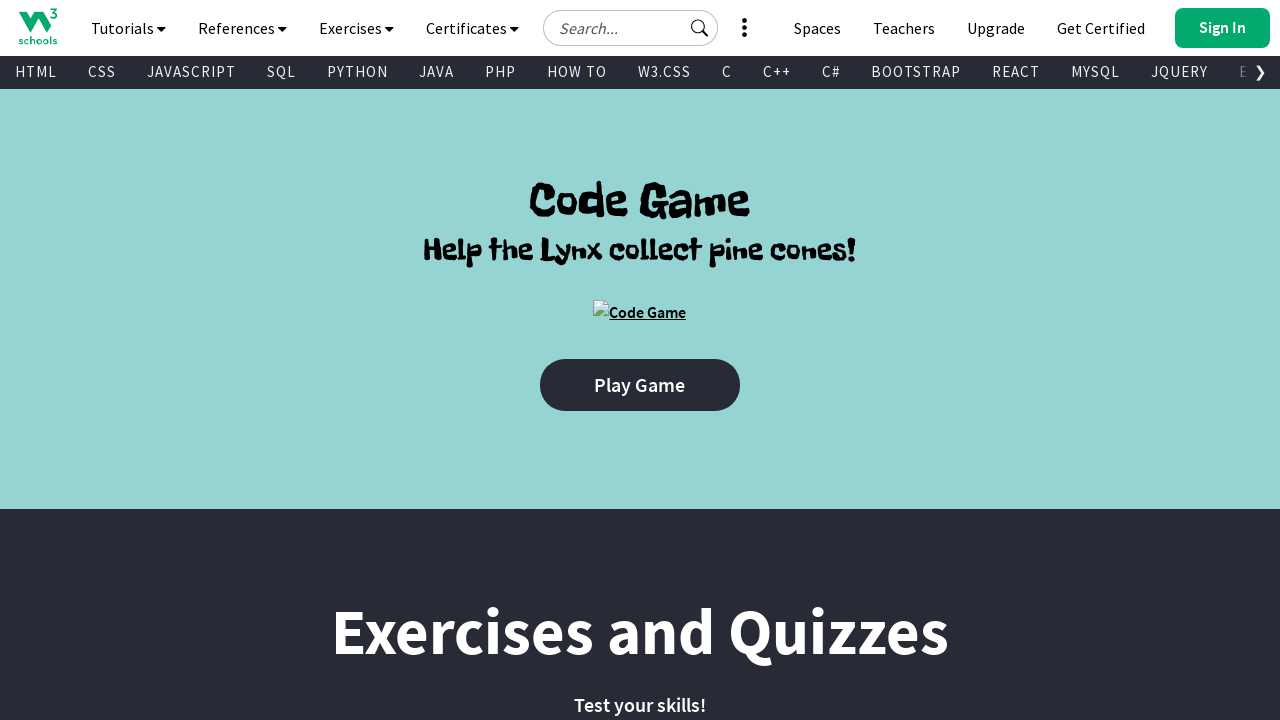

Waited 4000ms for scroll animation to complete
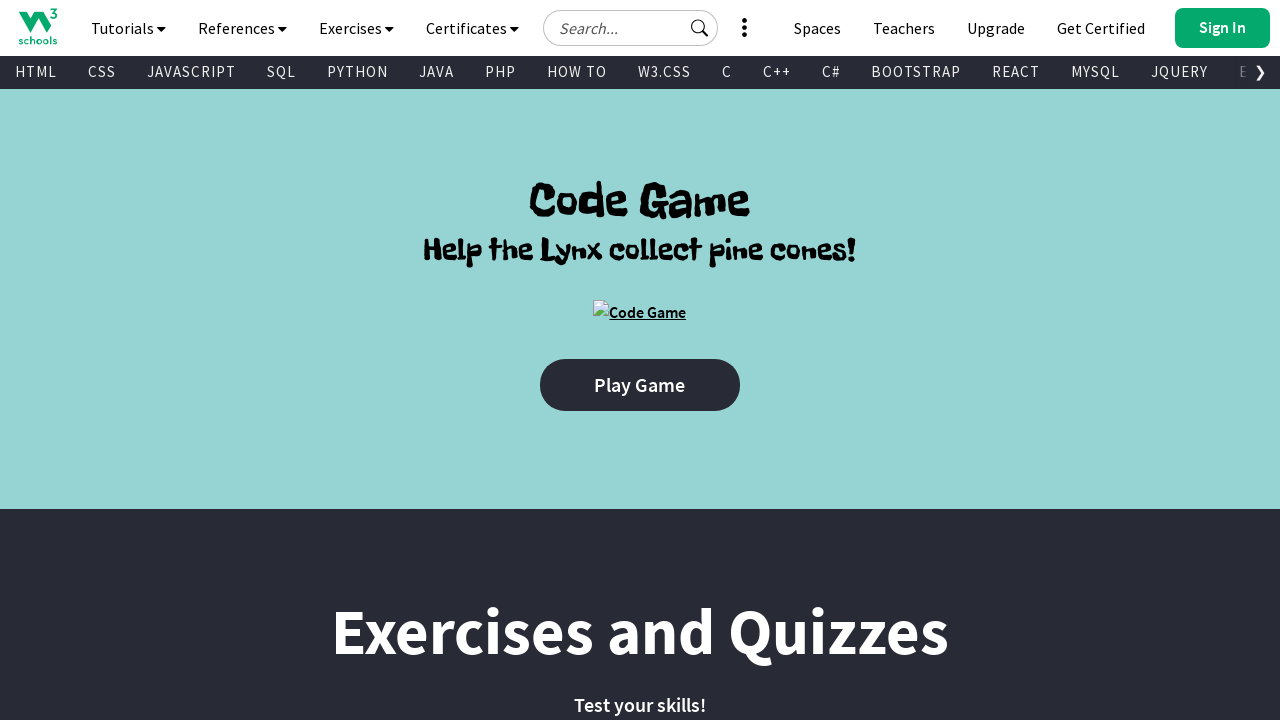

Scrolled up by 5000 pixels
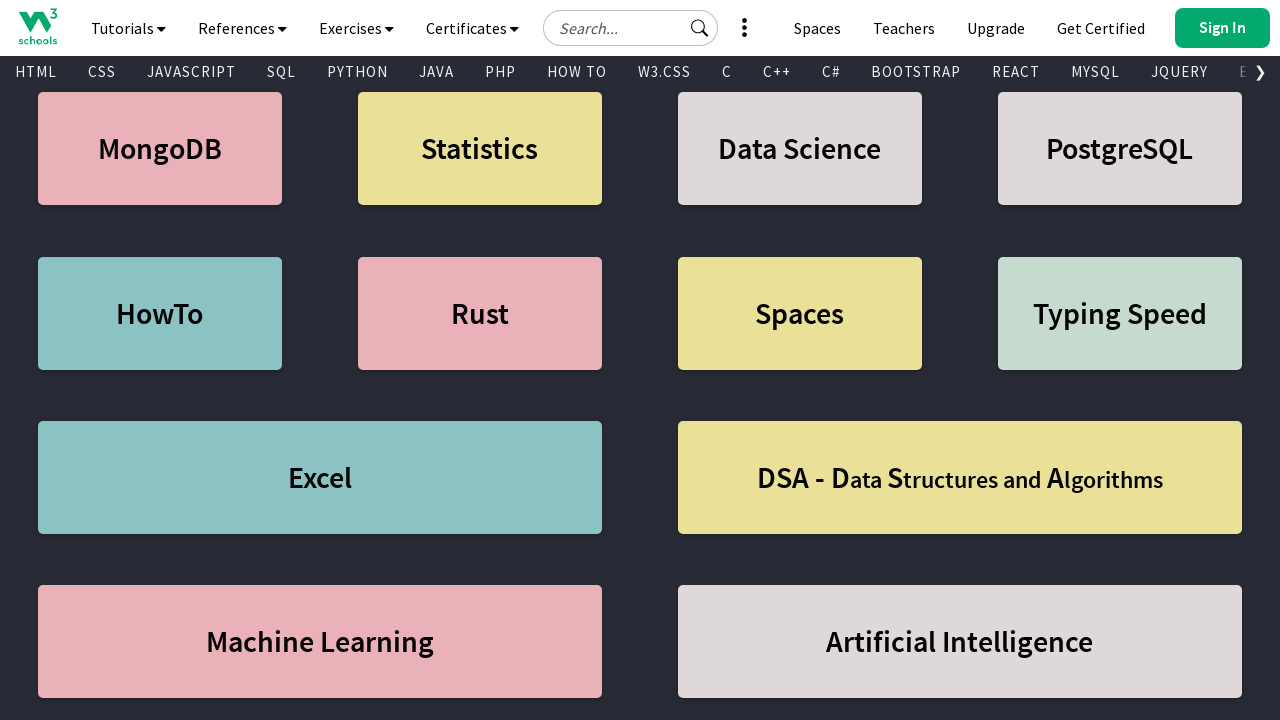

Waited 4000ms for scroll animation to complete
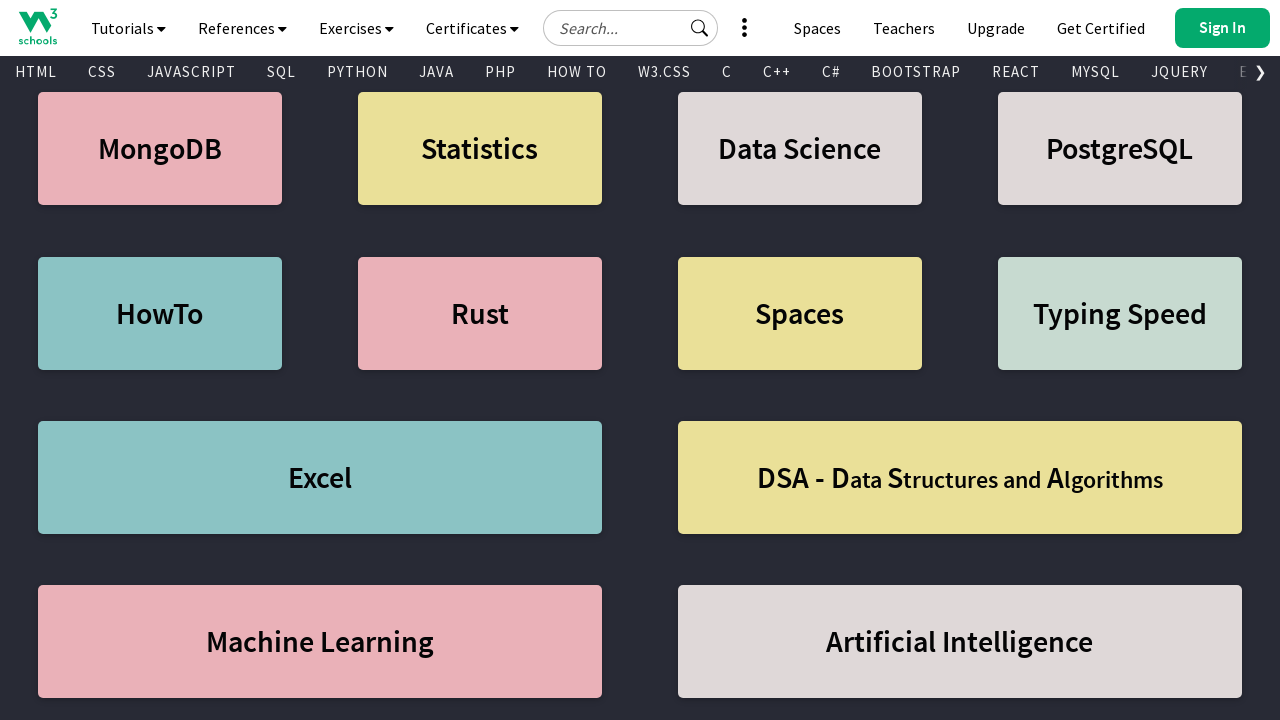

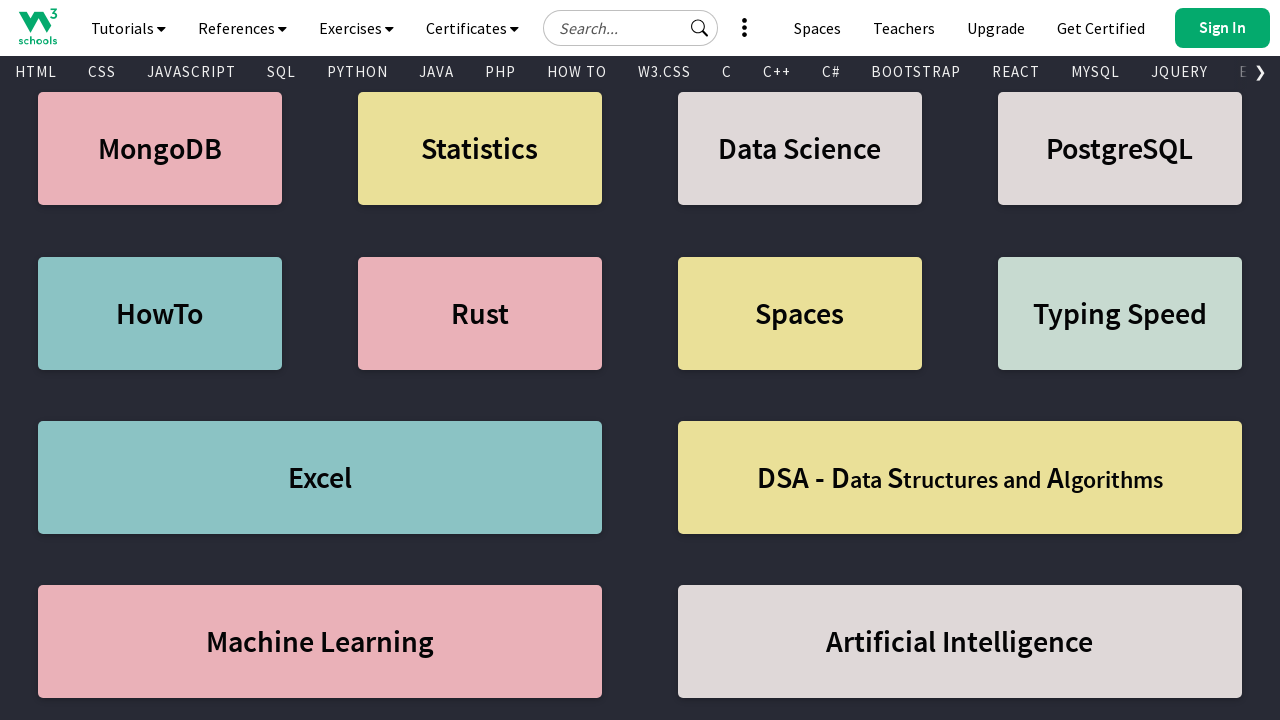